Tests adding a todo item to a sample todo application by entering "Selenium Test" in the input field and pressing Enter, then verifying the item was added.

Starting URL: https://lambdatest.github.io/sample-todo-app/

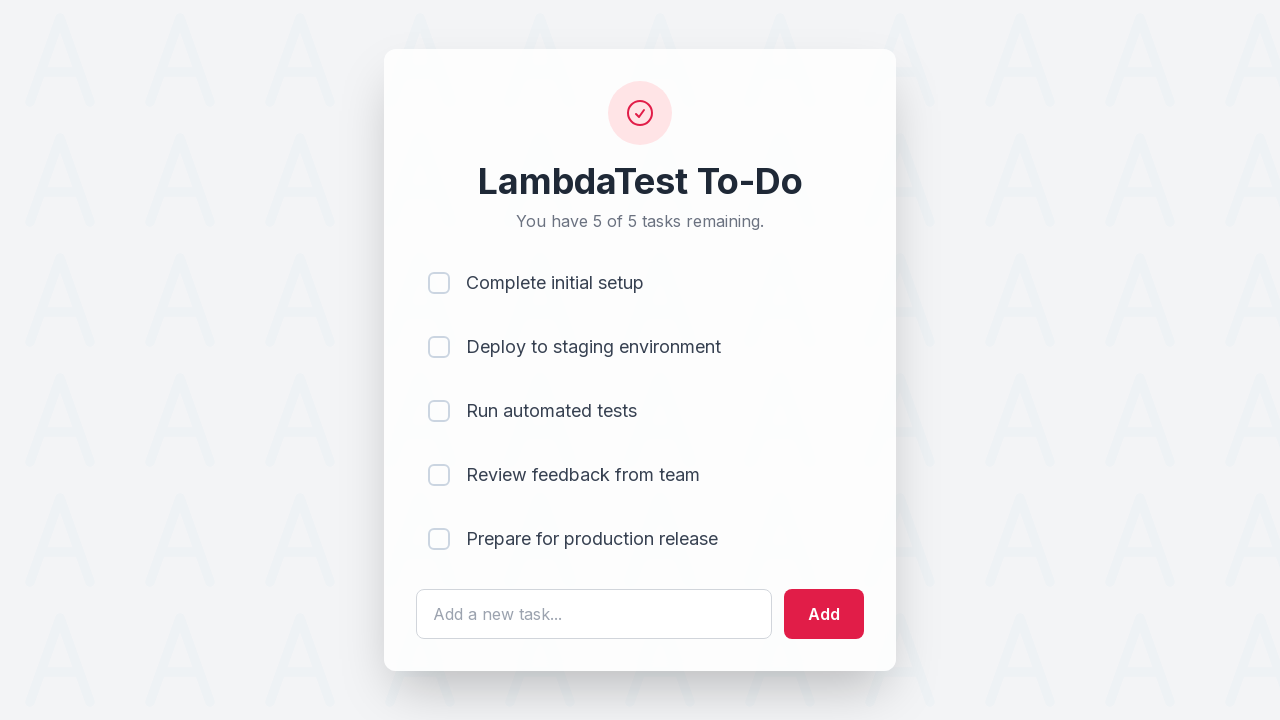

Filled todo input field with 'Selenium Test' on #sampletodotext
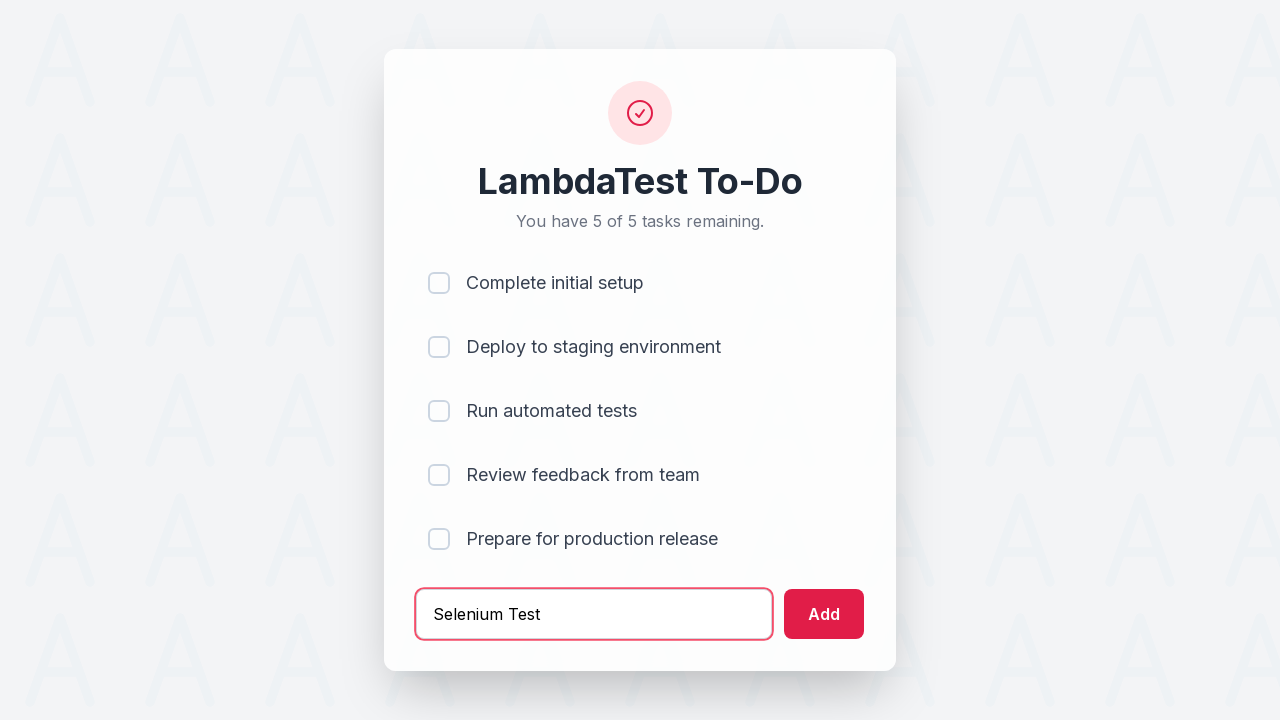

Pressed Enter to add todo item on #sampletodotext
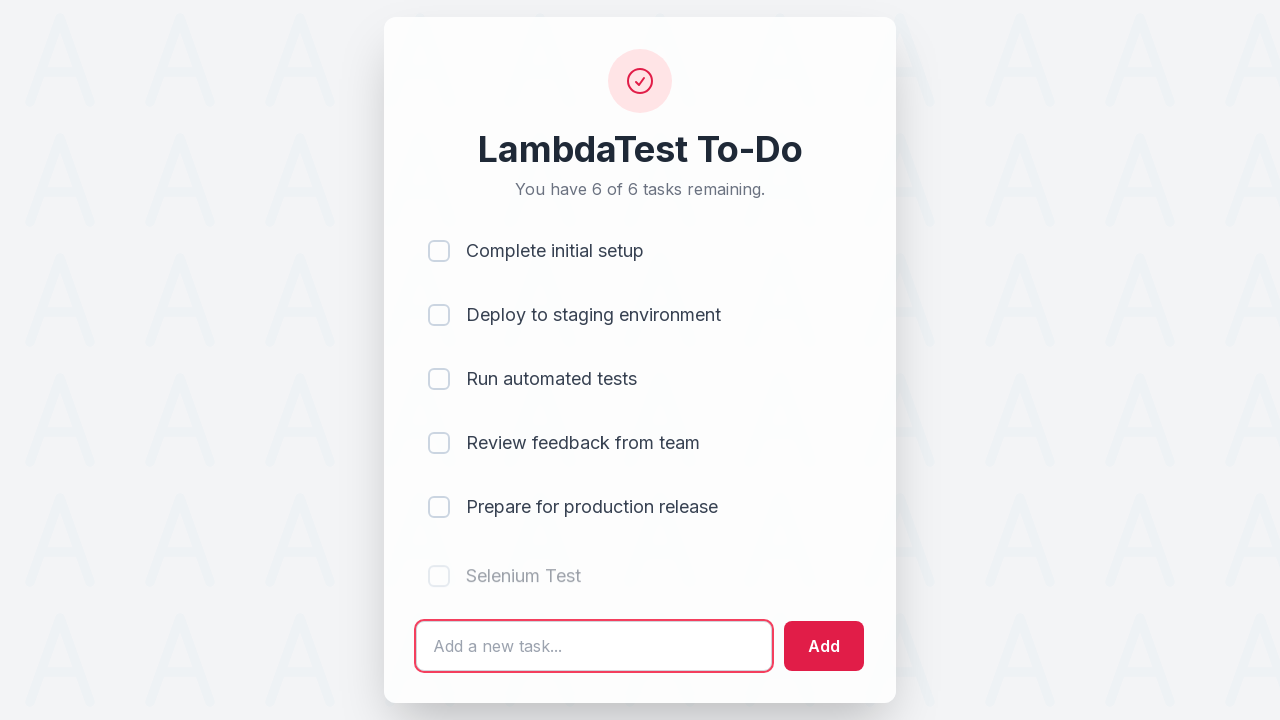

Verified todo item was added to the list
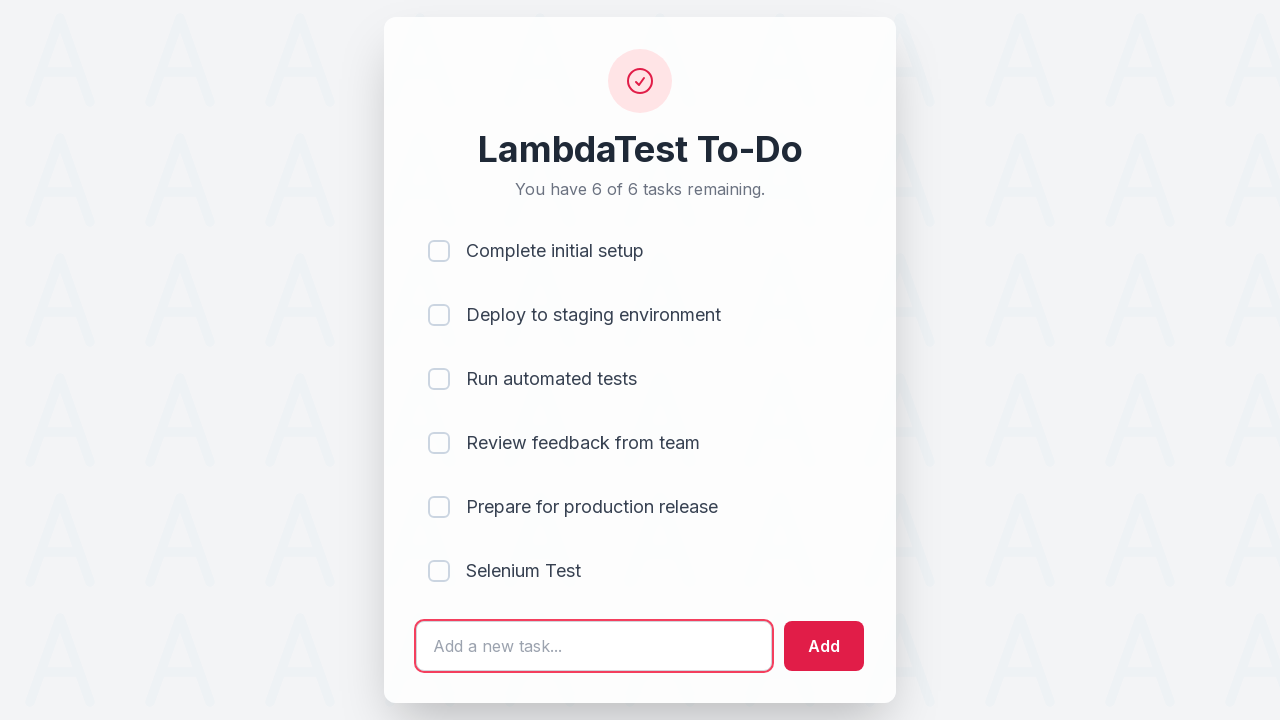

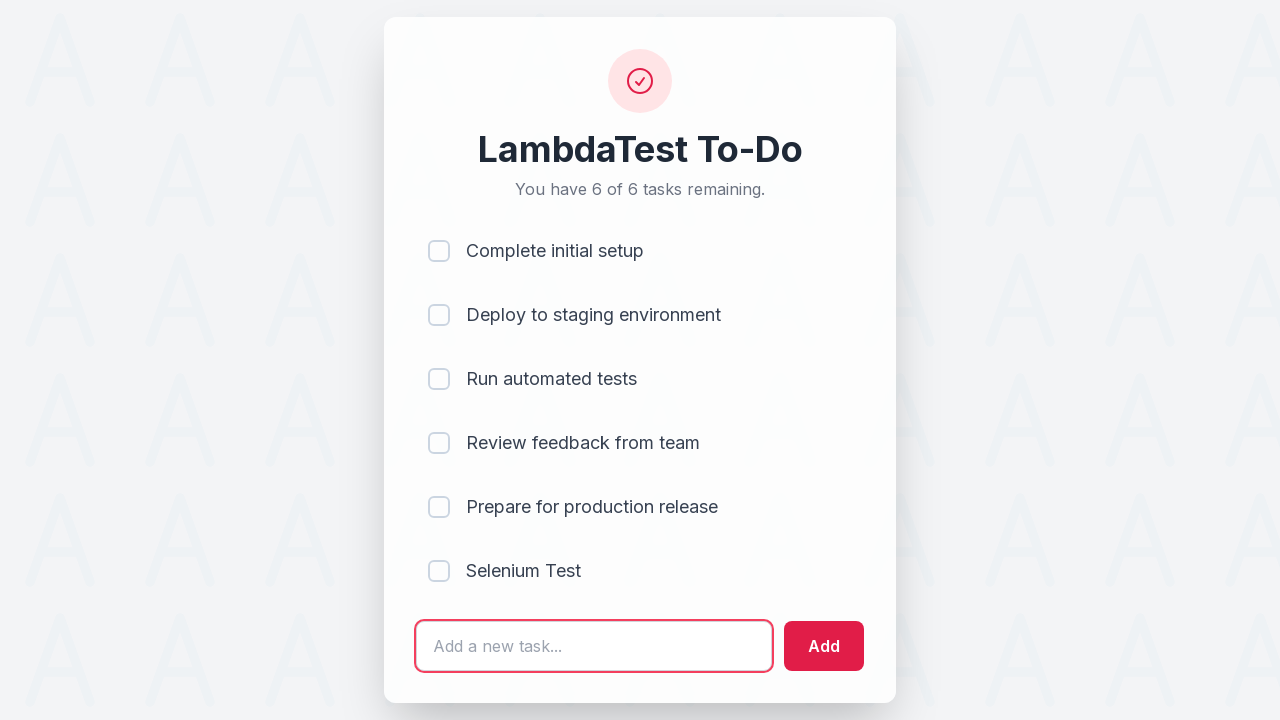